Tests adding a customer with numeric-only values for first and last name fields to verify validation behavior.

Starting URL: https://www.globalsqa.com/angularJs-protractor/BankingProject/#/login

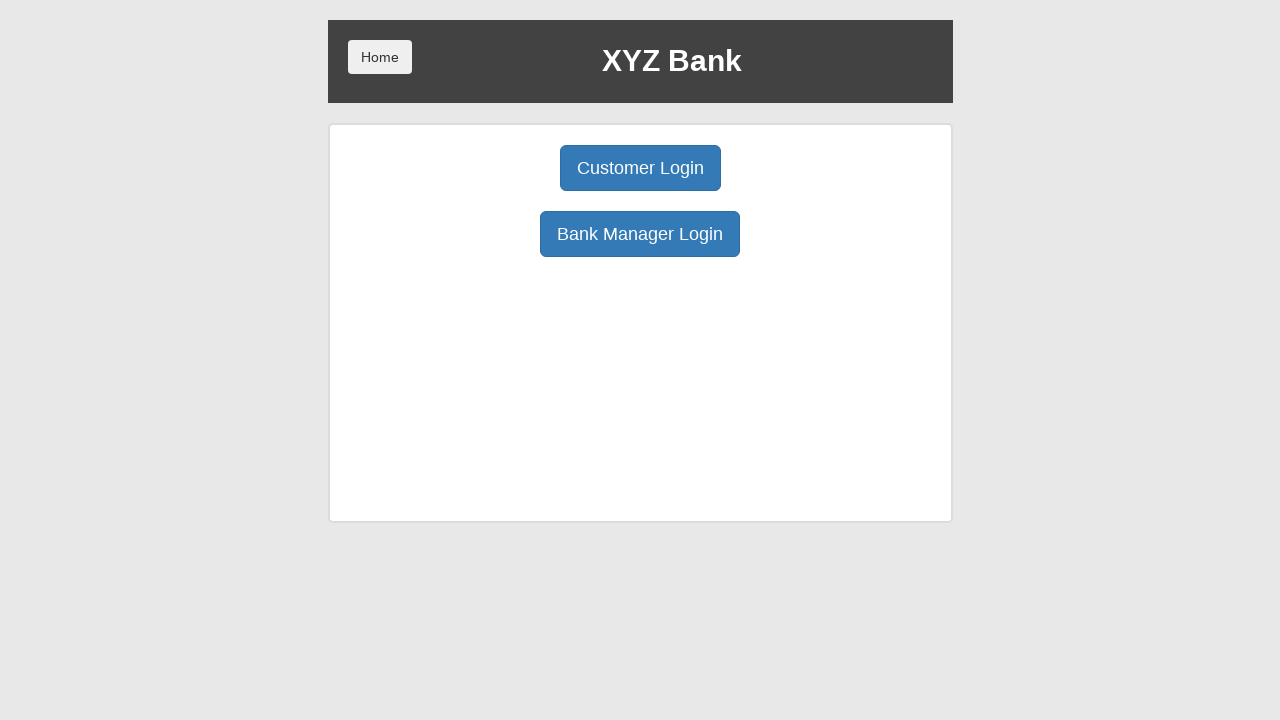

Clicked on Bank Manager Login button at (640, 234) on button:has-text('Bank Manager Login')
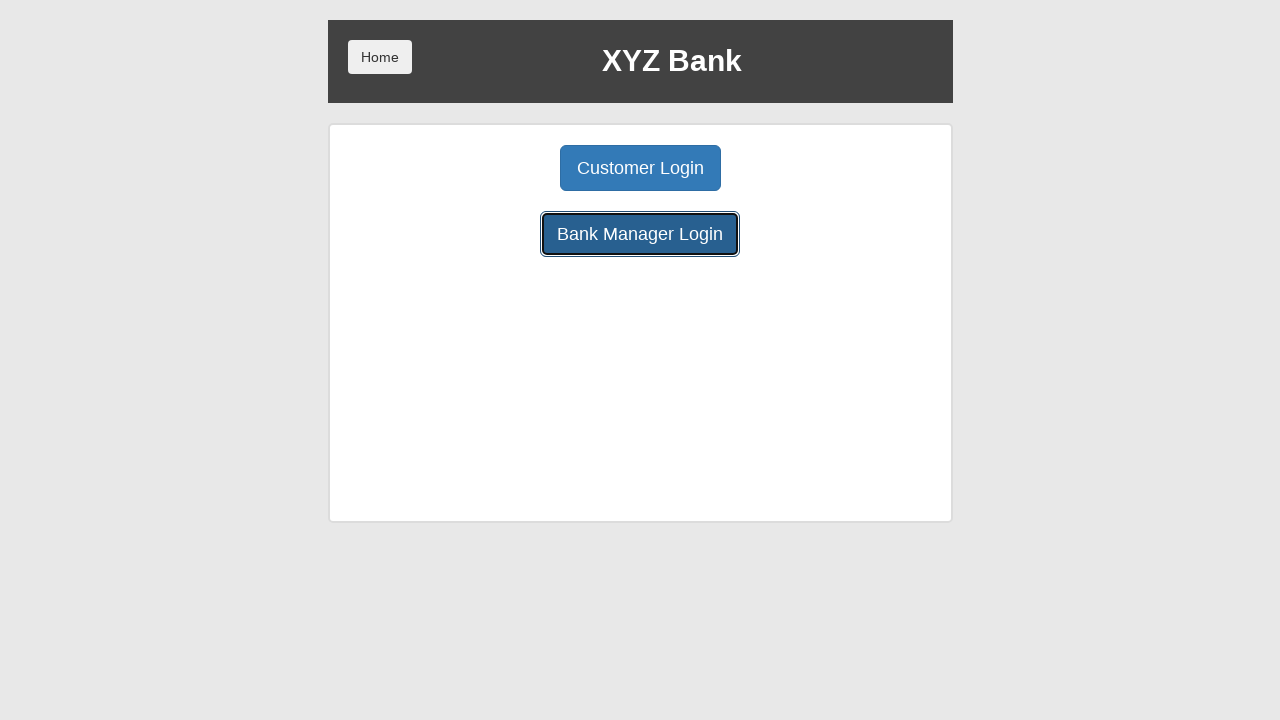

Clicked on Add Customer option at (502, 168) on button:has-text('Add Customer')
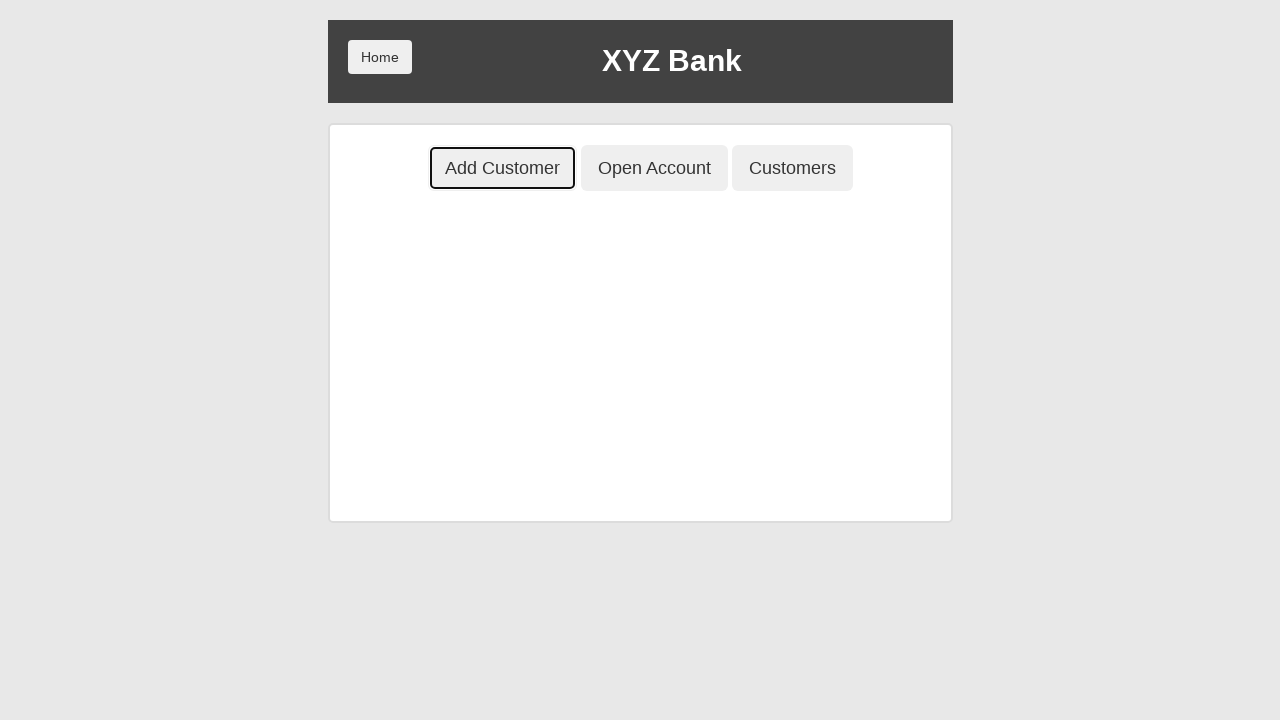

Entered numeric-only first name '1234' on input[ng-model='fName']
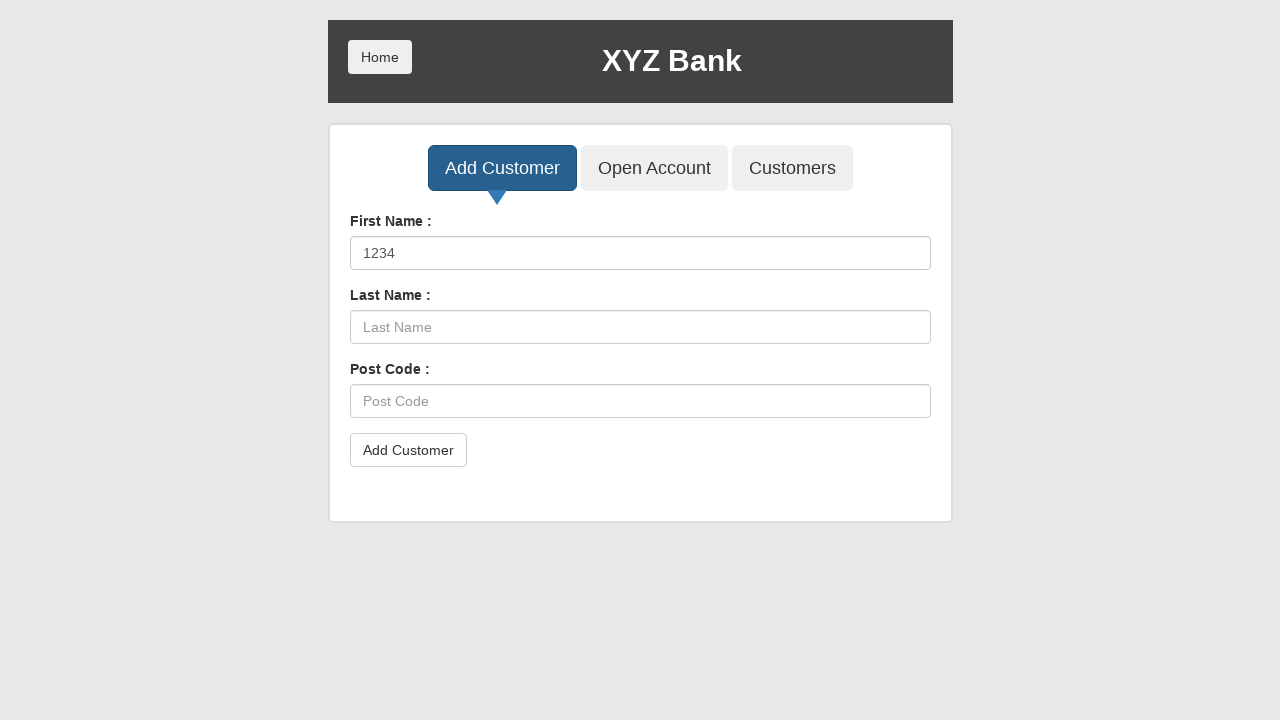

Entered numeric-only last name '5678' on input[ng-model='lName']
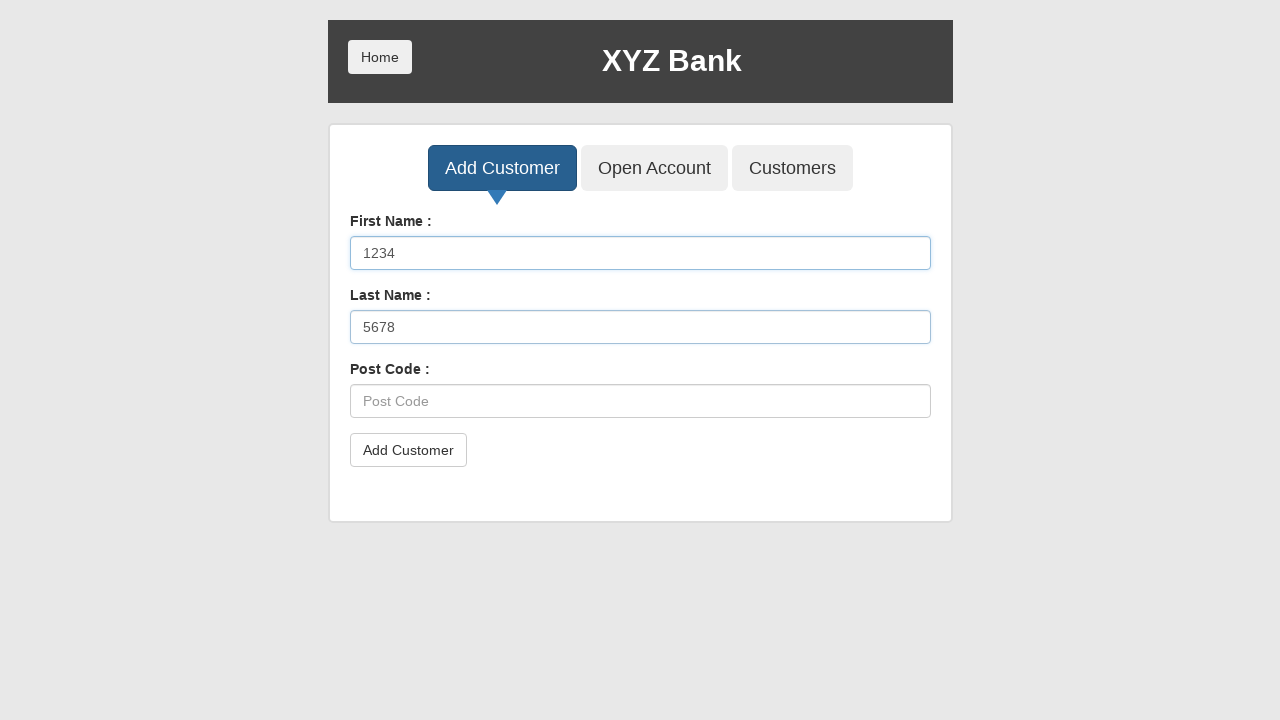

Entered post code '632528' on input[ng-model='postCd']
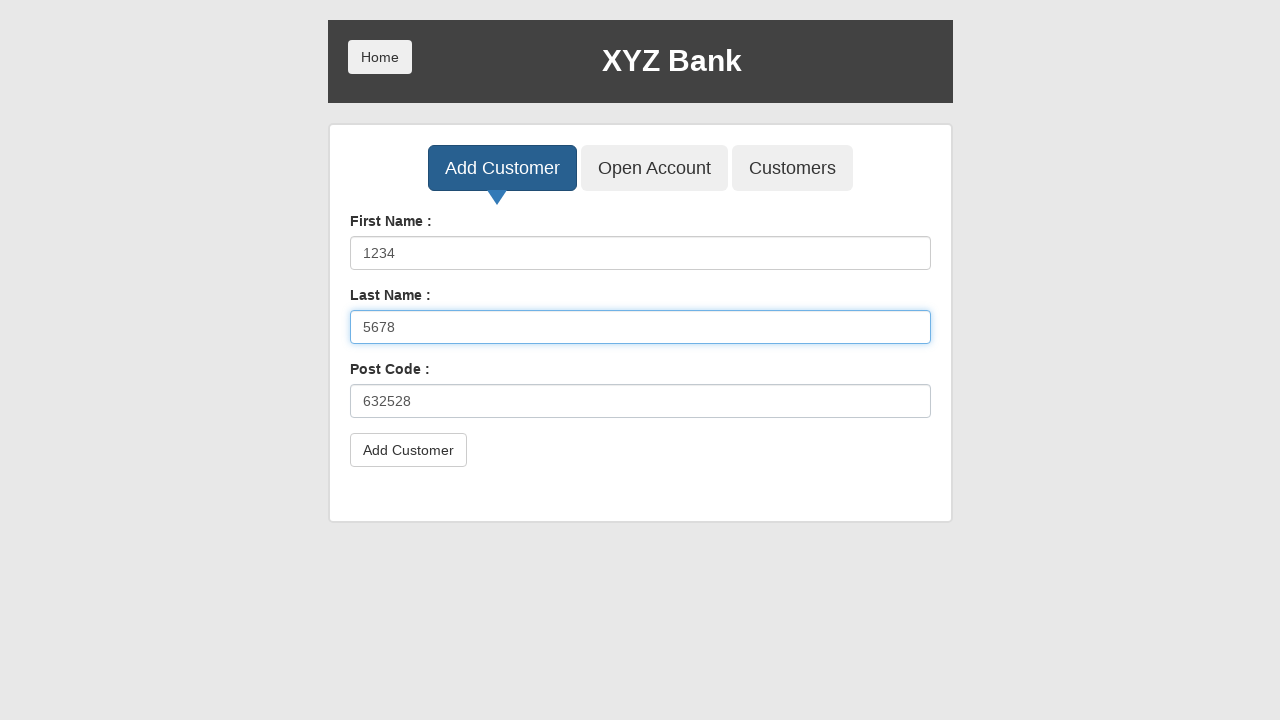

Clicked submit button to add customer at (408, 450) on button[type='submit']
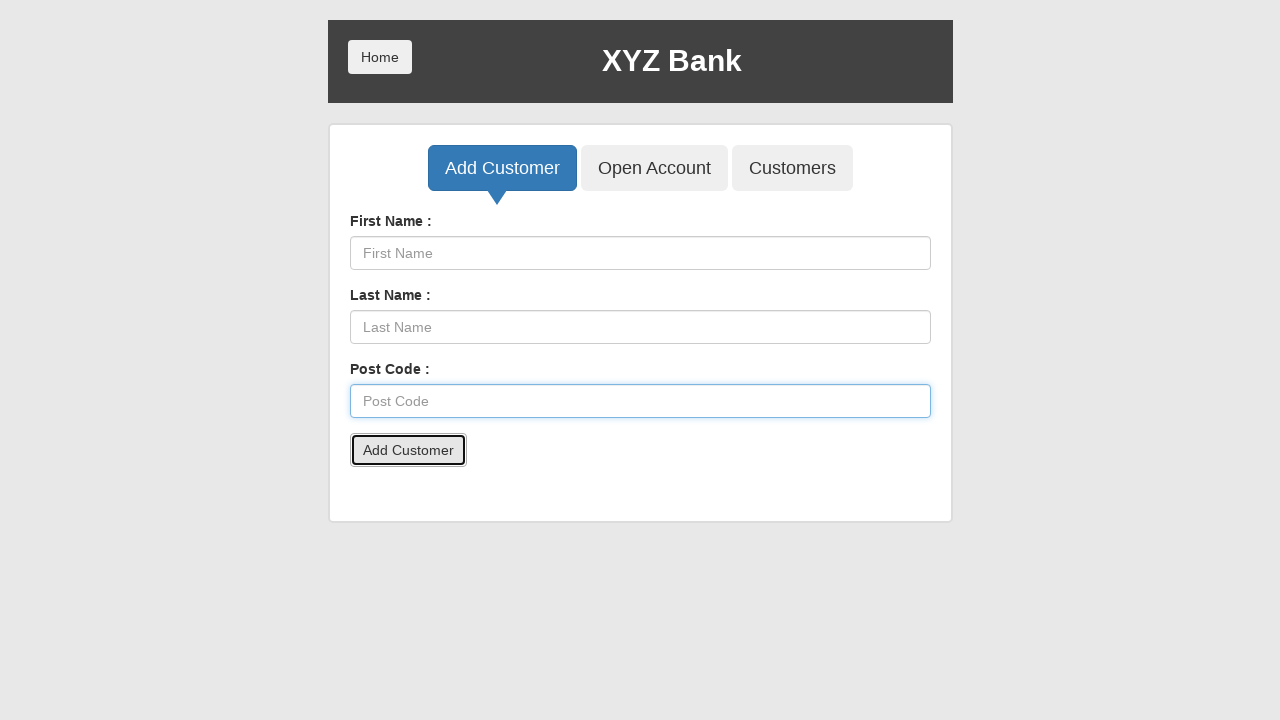

Set up dialog handler to accept alerts
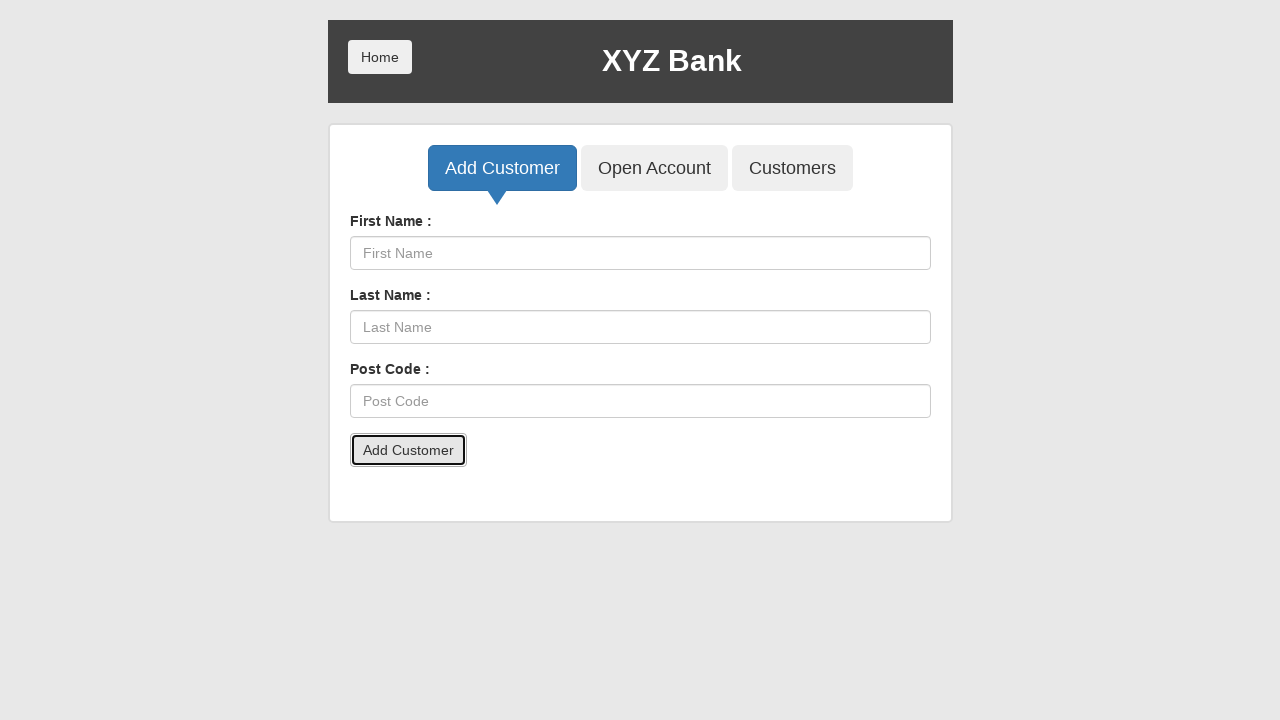

Waited 1000ms for dialog to appear and be handled
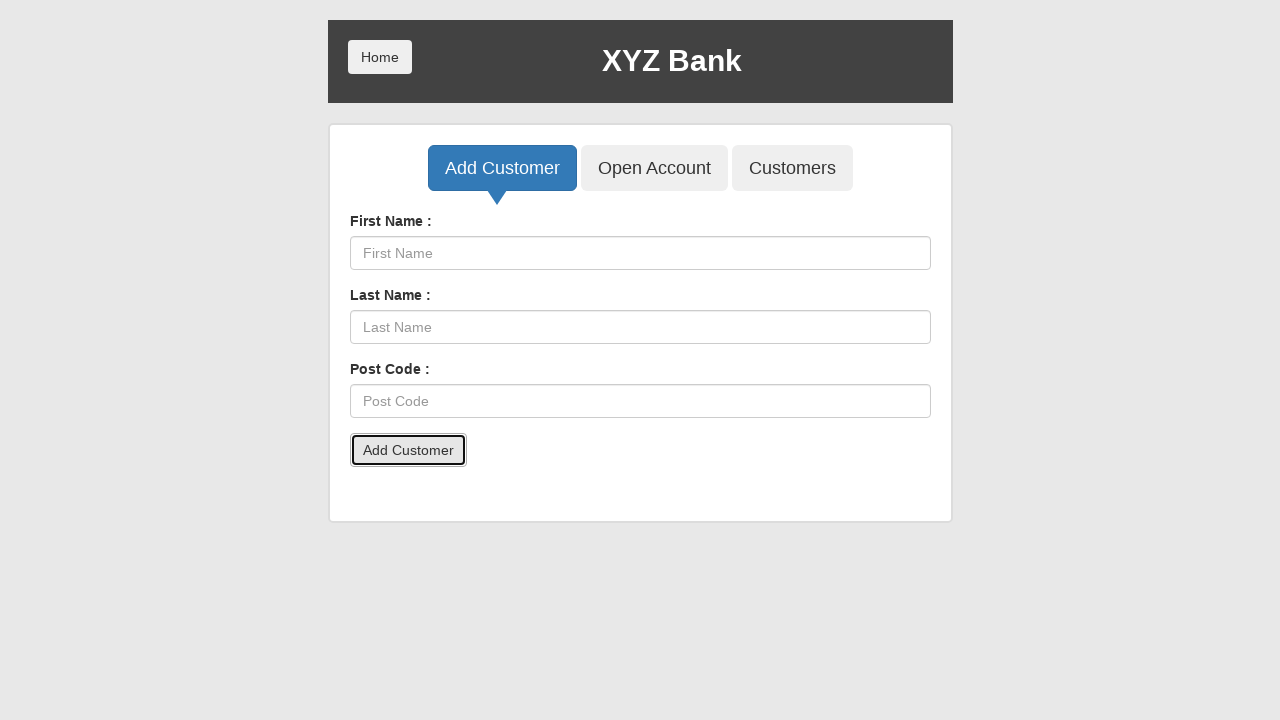

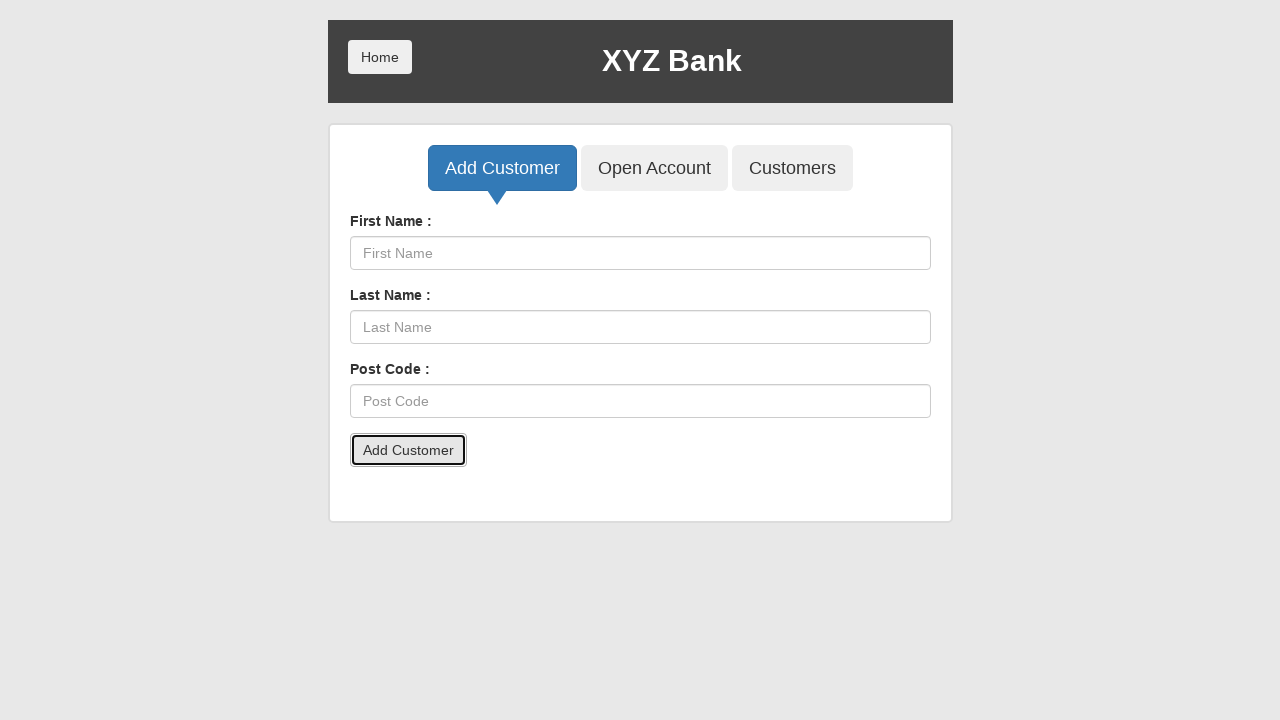